Tests scrolling to a card element on the DemoQA homepage and clicking it, then verifies navigation to the elements page.

Starting URL: https://demoqa.com/

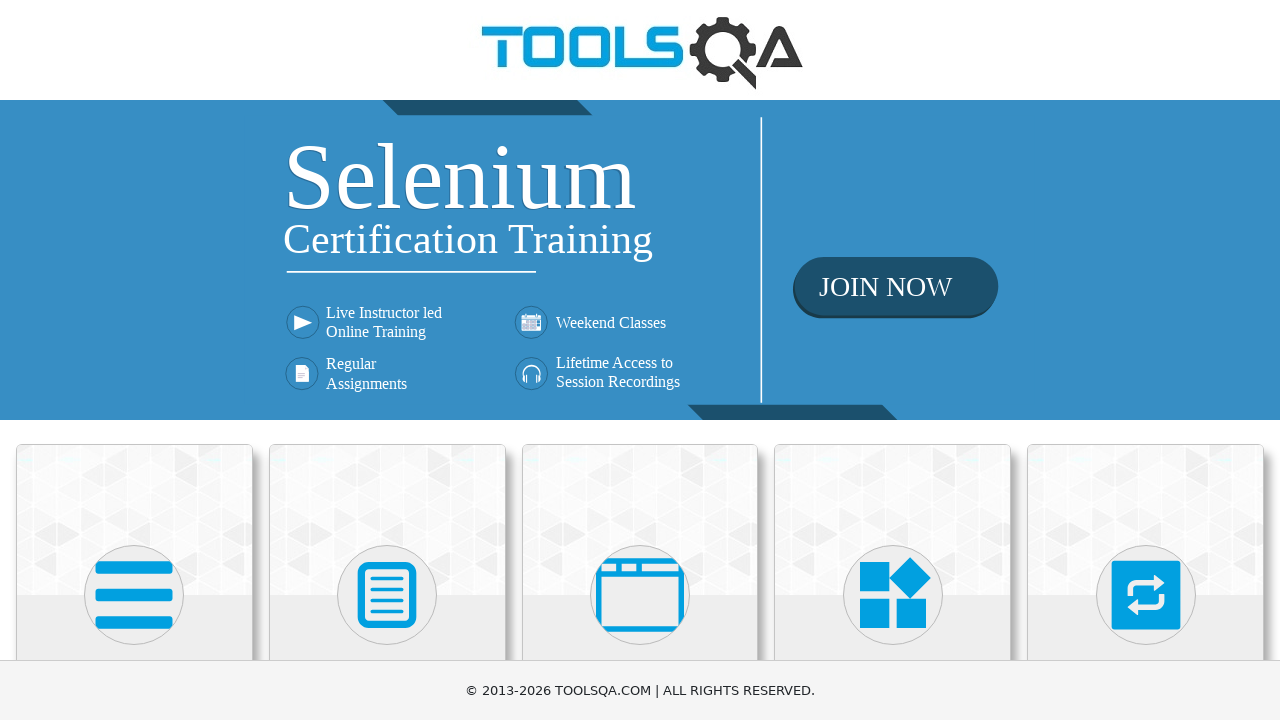

Located the first card element on DemoQA homepage
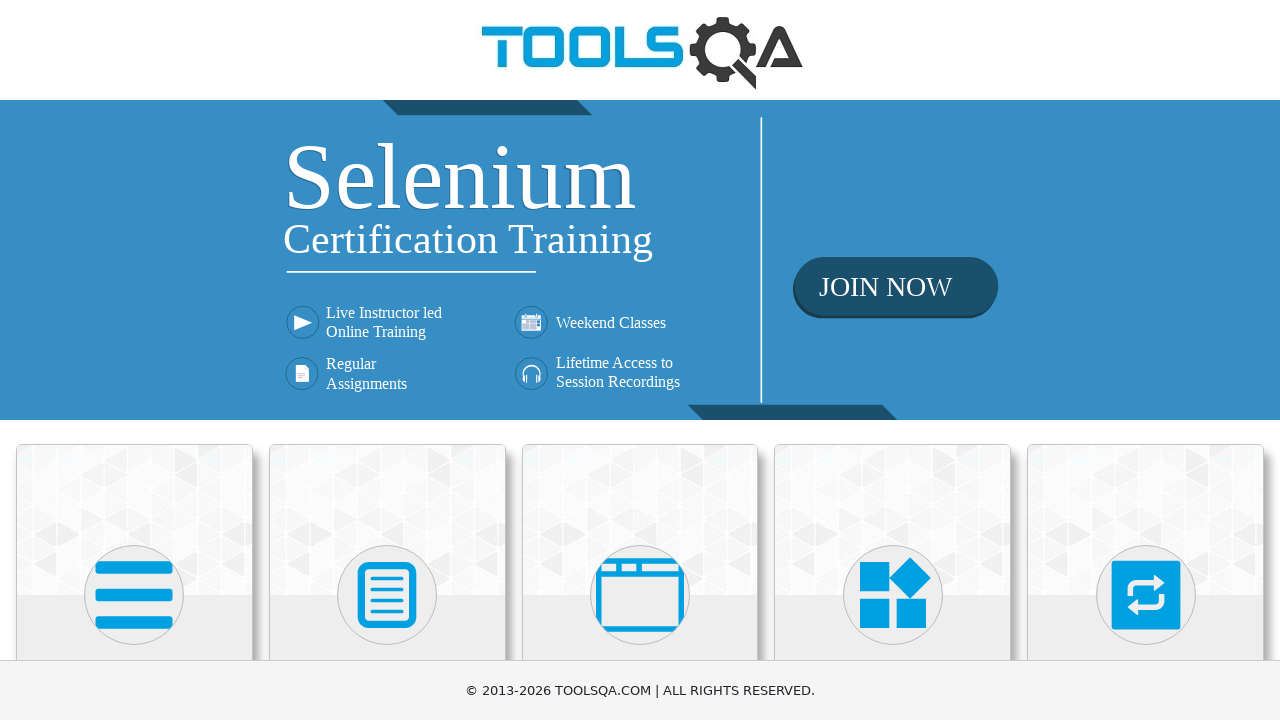

Scrolled the card element into view
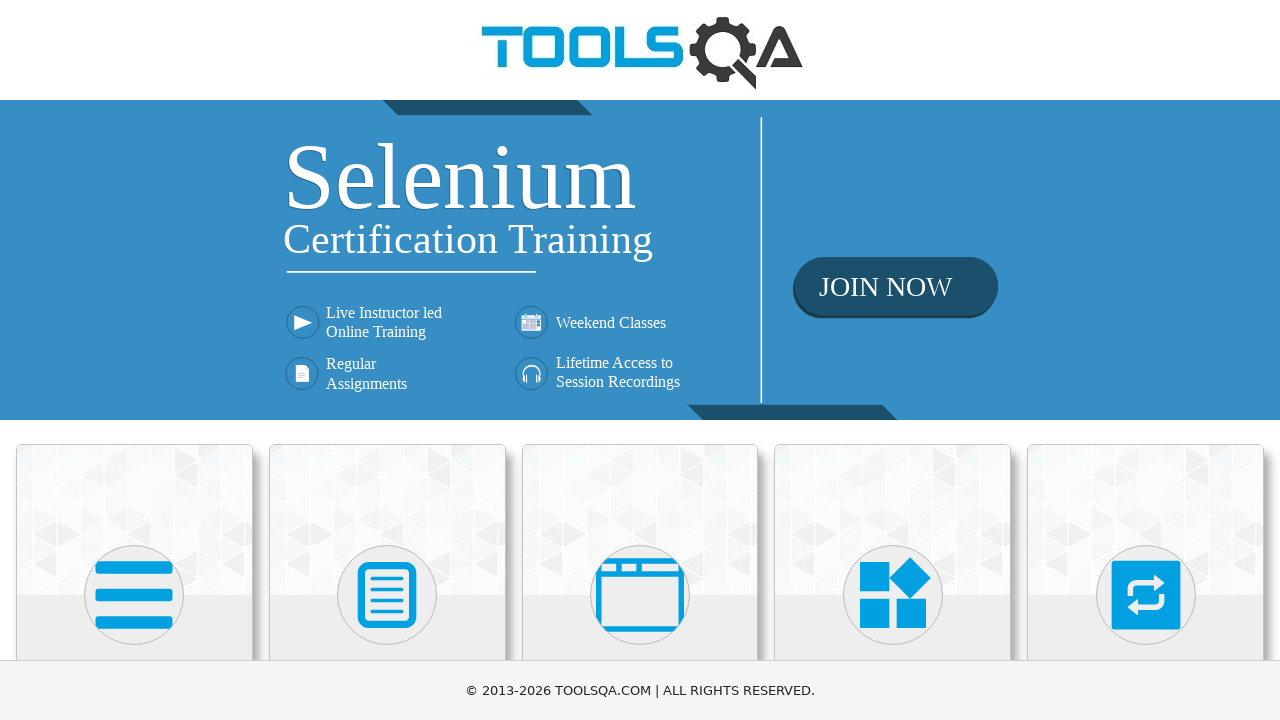

Clicked on the Elements card at (134, 360) on .card-body >> nth=0
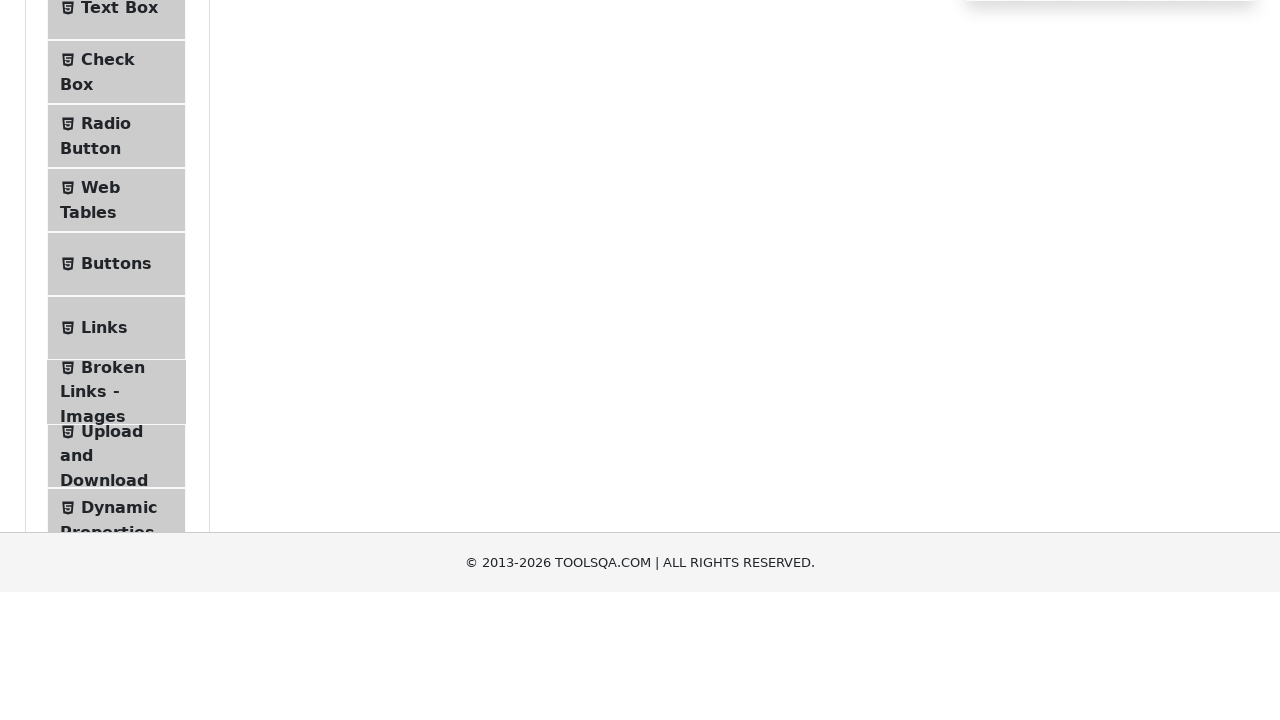

Verified navigation to the Elements page at https://demoqa.com/elements
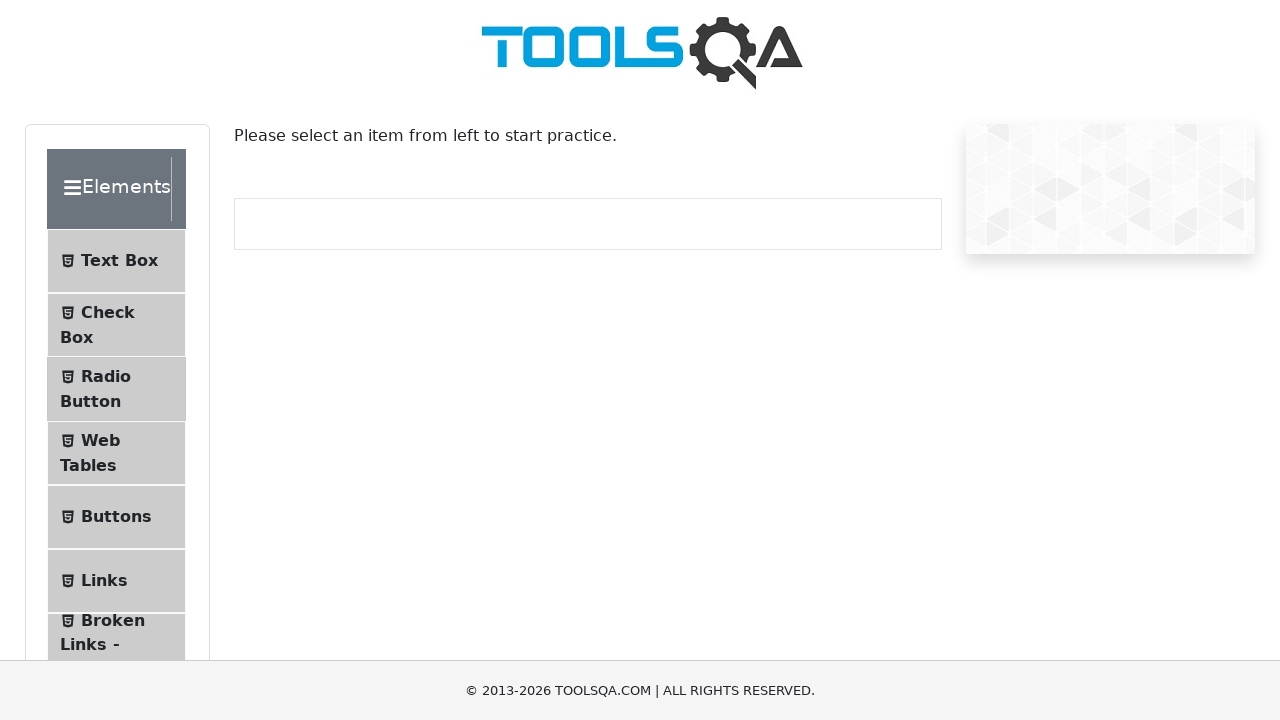

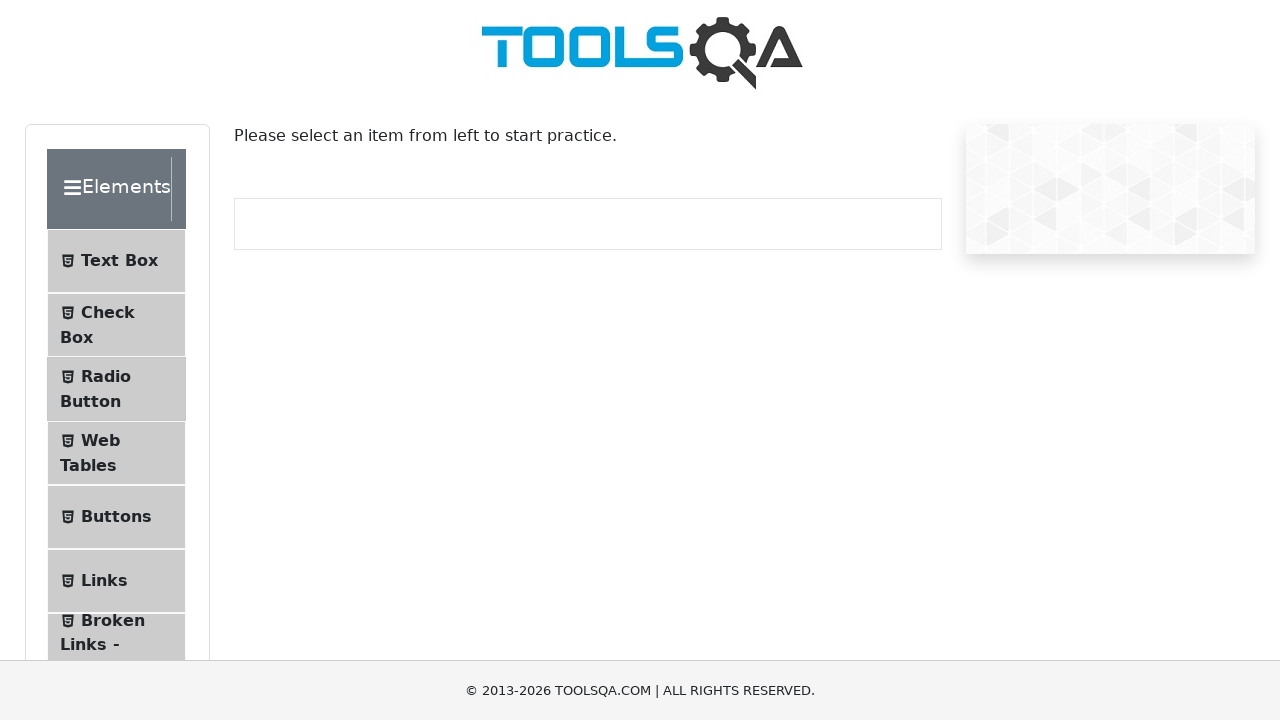